Tests the Clear All button functionality on an inventory page by selecting multiple brand filters and then clearing them all at once

Starting URL: https://carstro-copy.web.app/inventory?minPrice=4200&maxPrice=420000&minMileage=465&maxMileage=240834

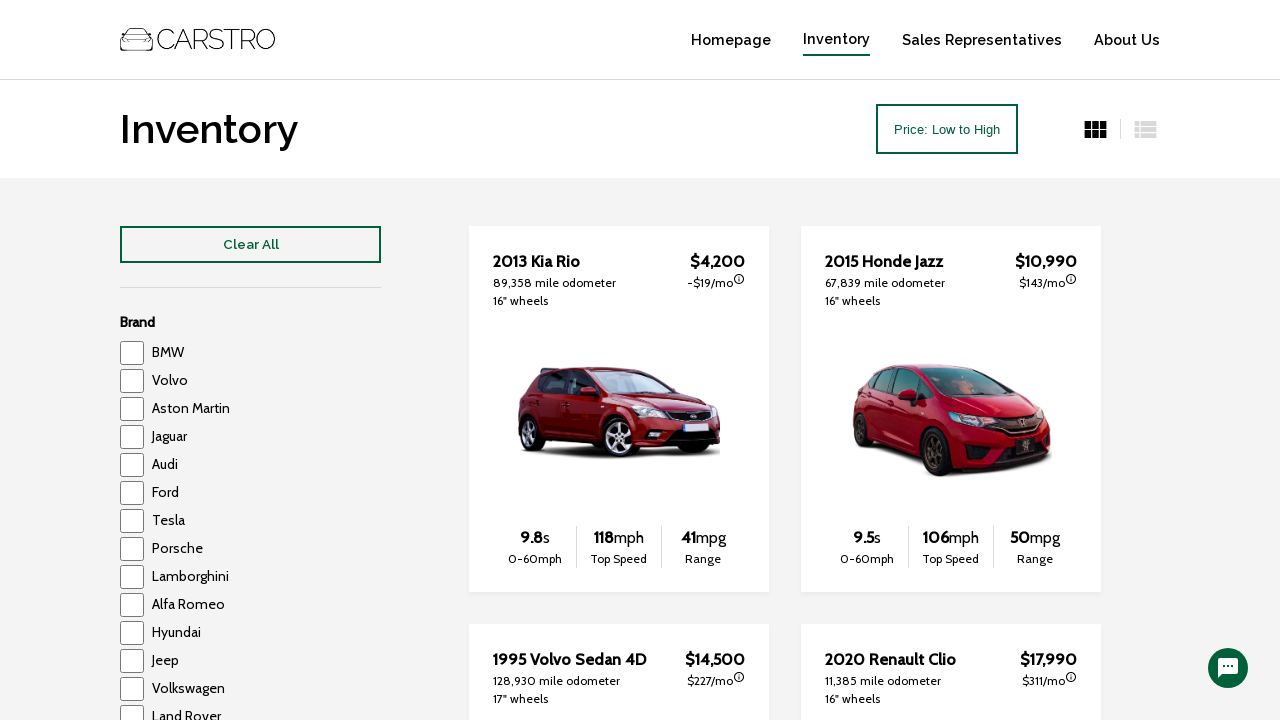

Clicked BMW brand checkbox to select it at (132, 353) on input#BMW-car
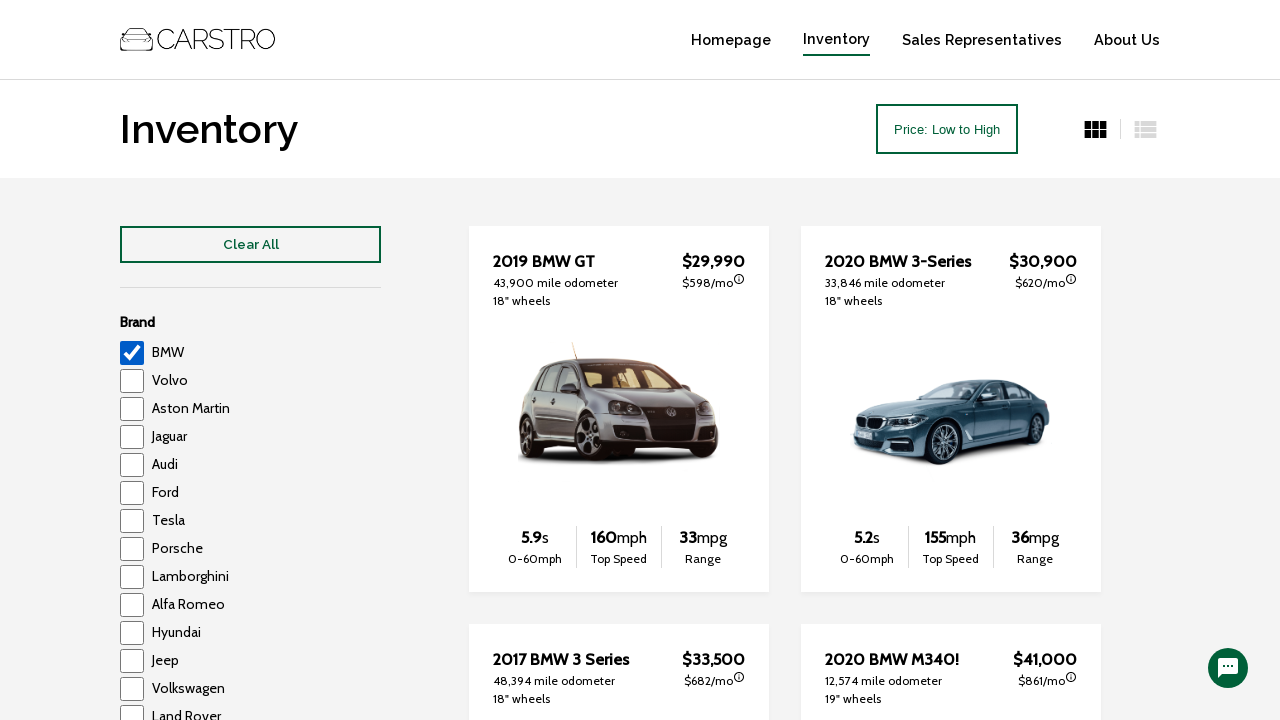

Clicked Volvo brand checkbox to select it at (132, 381) on input#Volvo-car
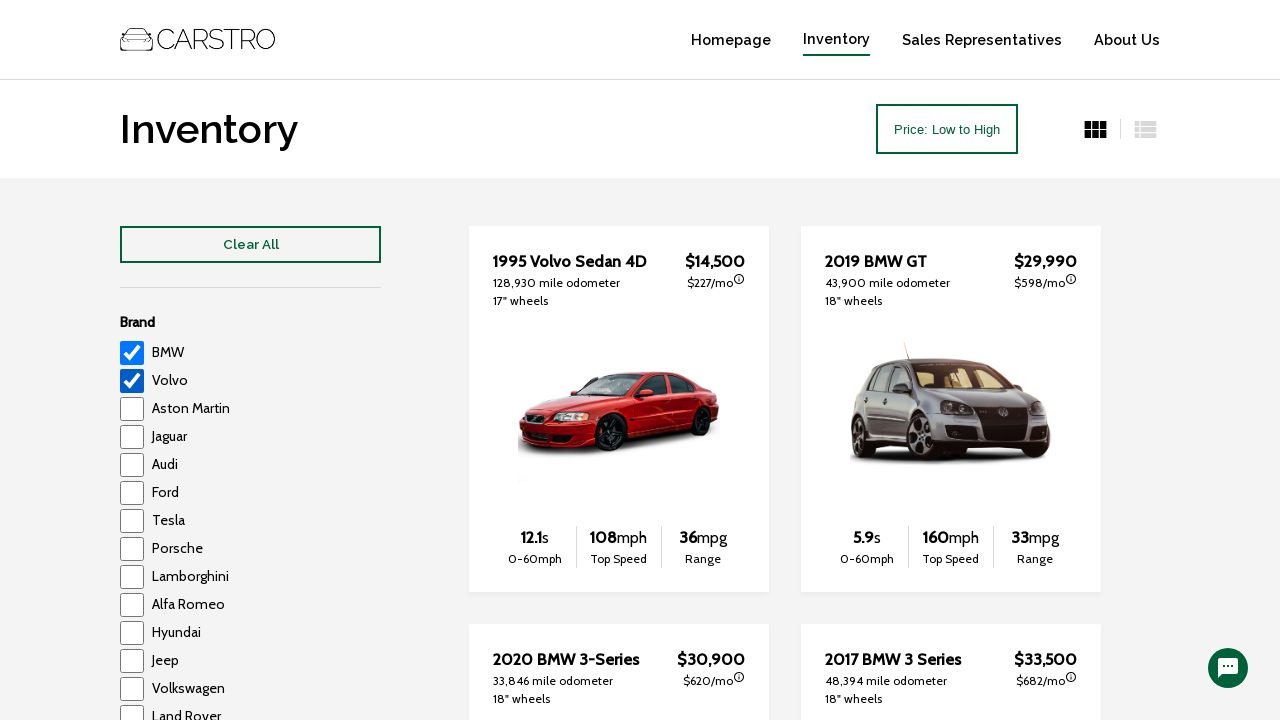

Clicked Clear All button to reset all selected filters at (250, 244) on button:has-text('Clear All')
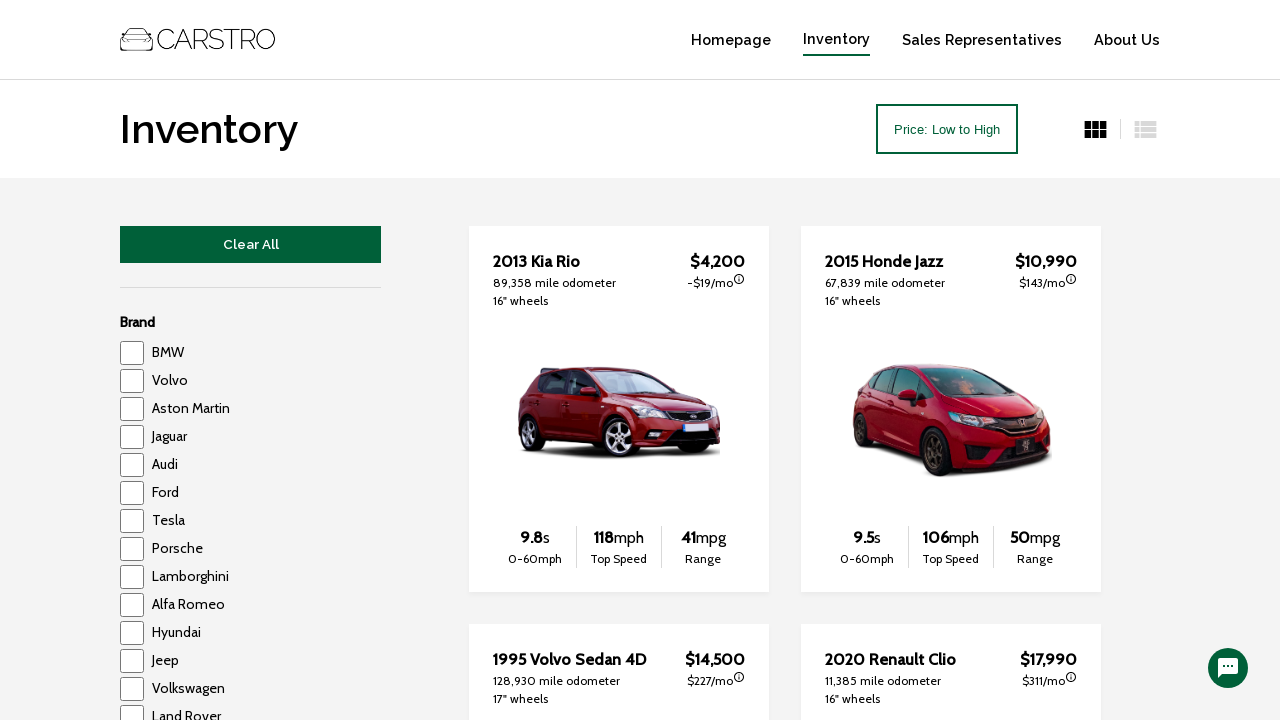

Located BMW checkbox element
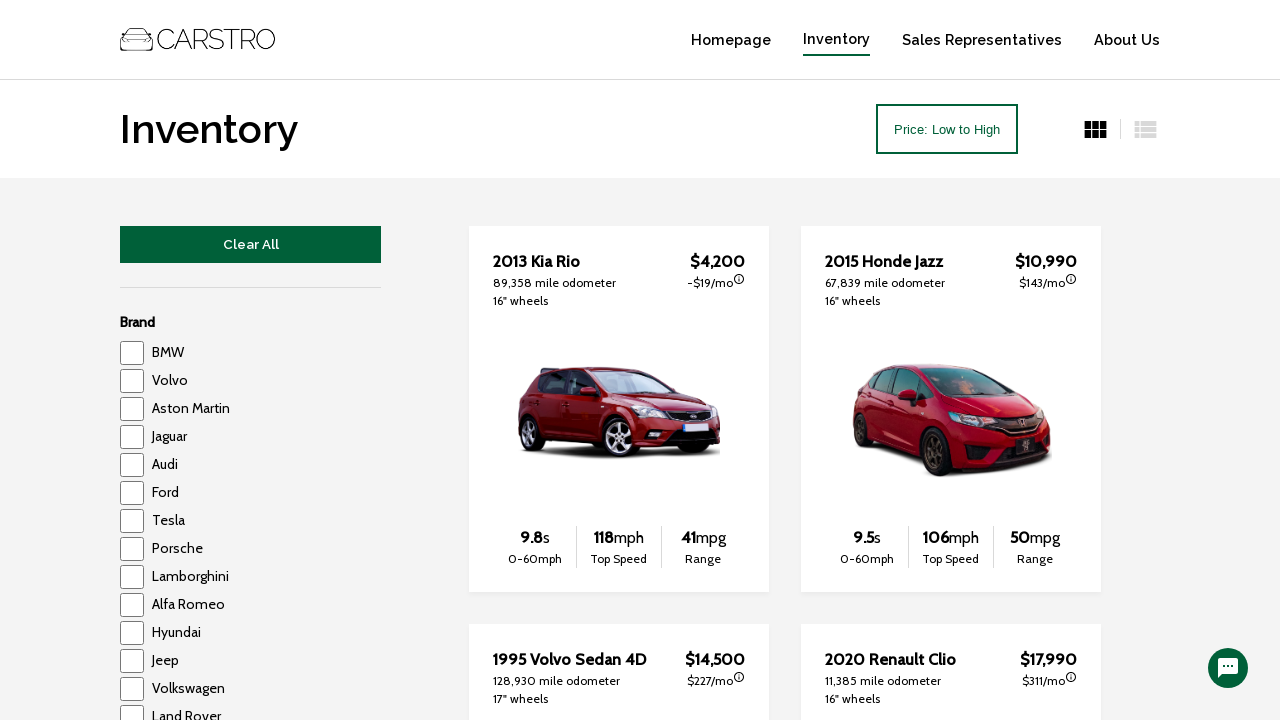

Located Volvo checkbox element
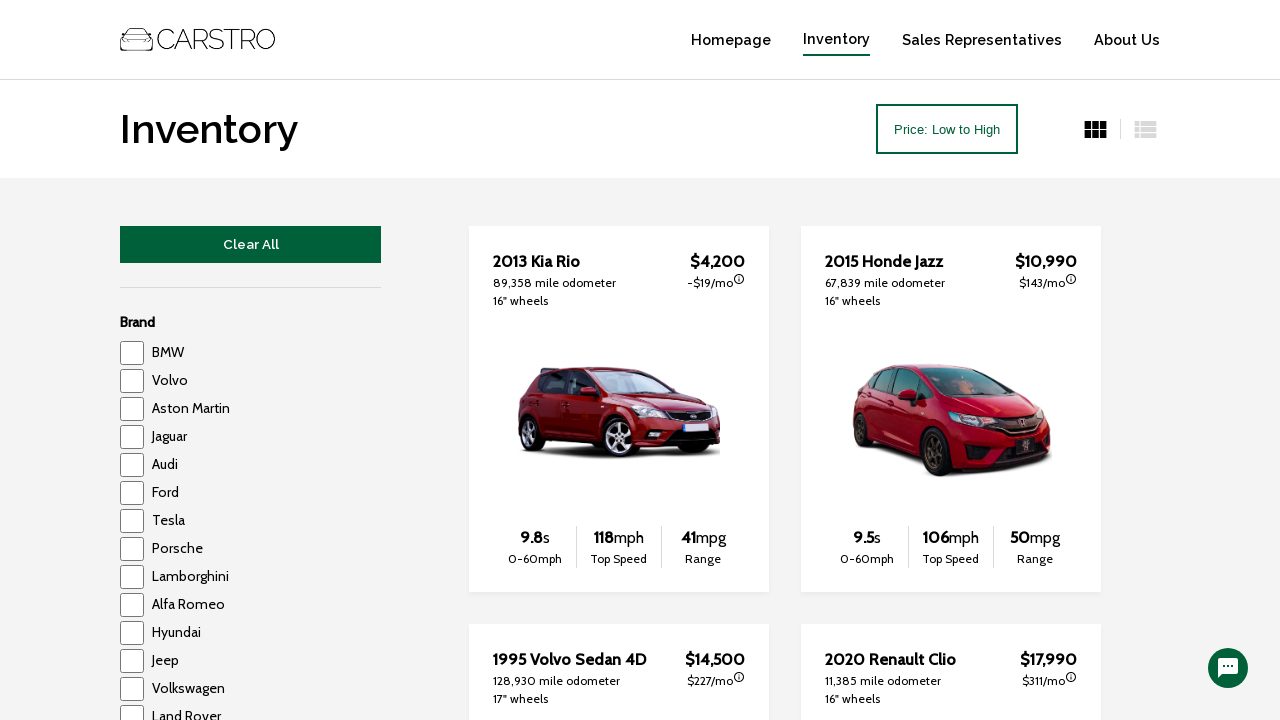

Verified BMW checkbox is unchecked after Clear All action
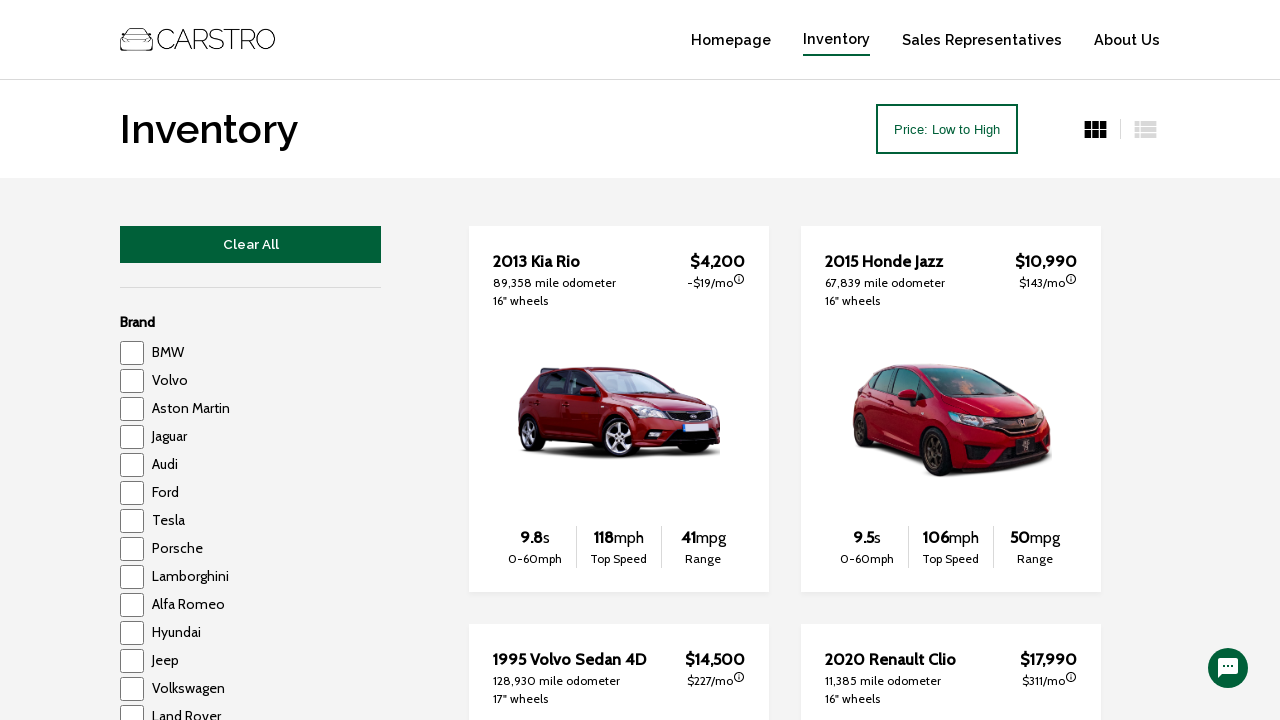

Verified Volvo checkbox is unchecked after Clear All action
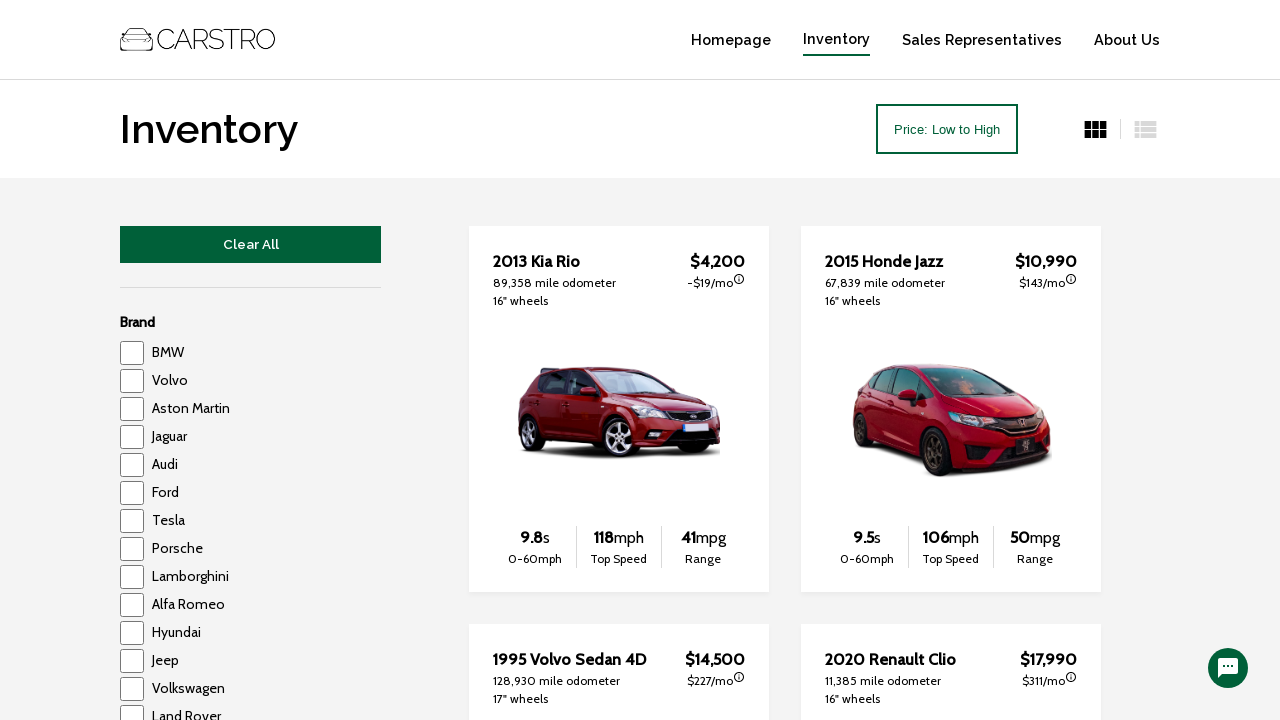

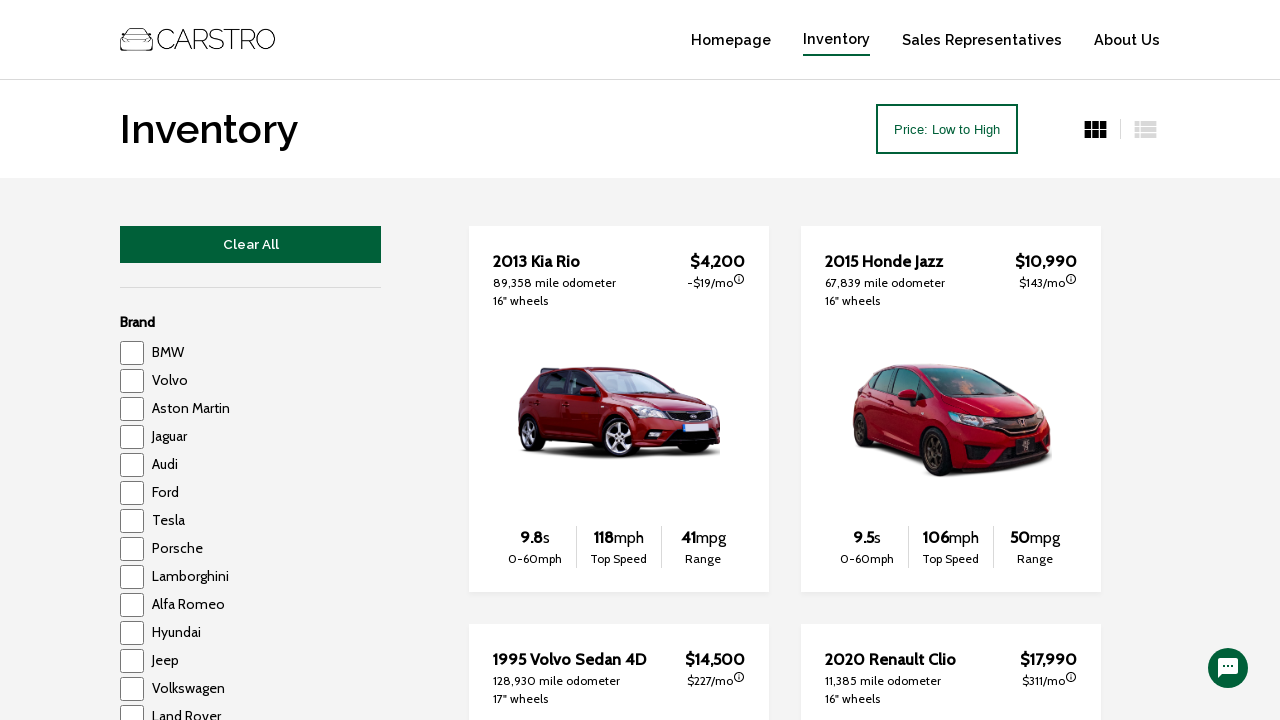